Tests jQuery UI custom dropdown by selecting different number options (5, 19, 3) and verifying the selection is displayed correctly.

Starting URL: https://jqueryui.com/resources/demos/selectmenu/default.html

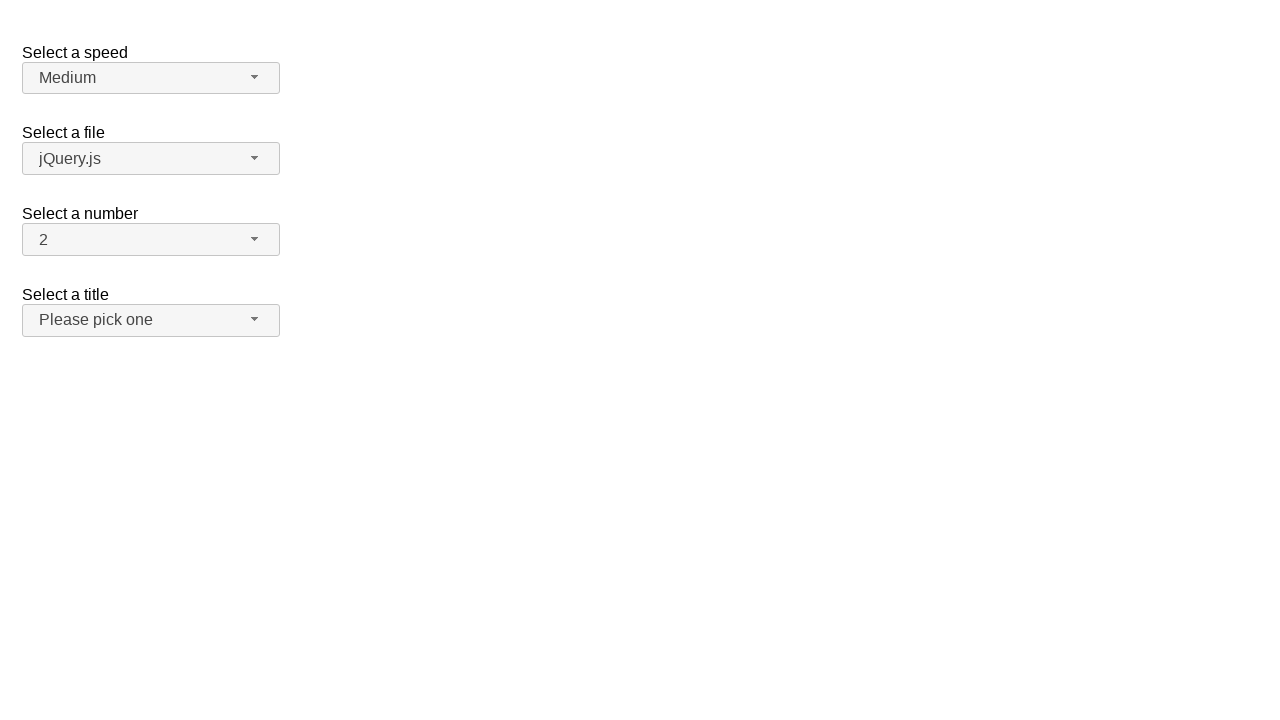

Clicked number dropdown button to open menu at (151, 240) on span#number-button
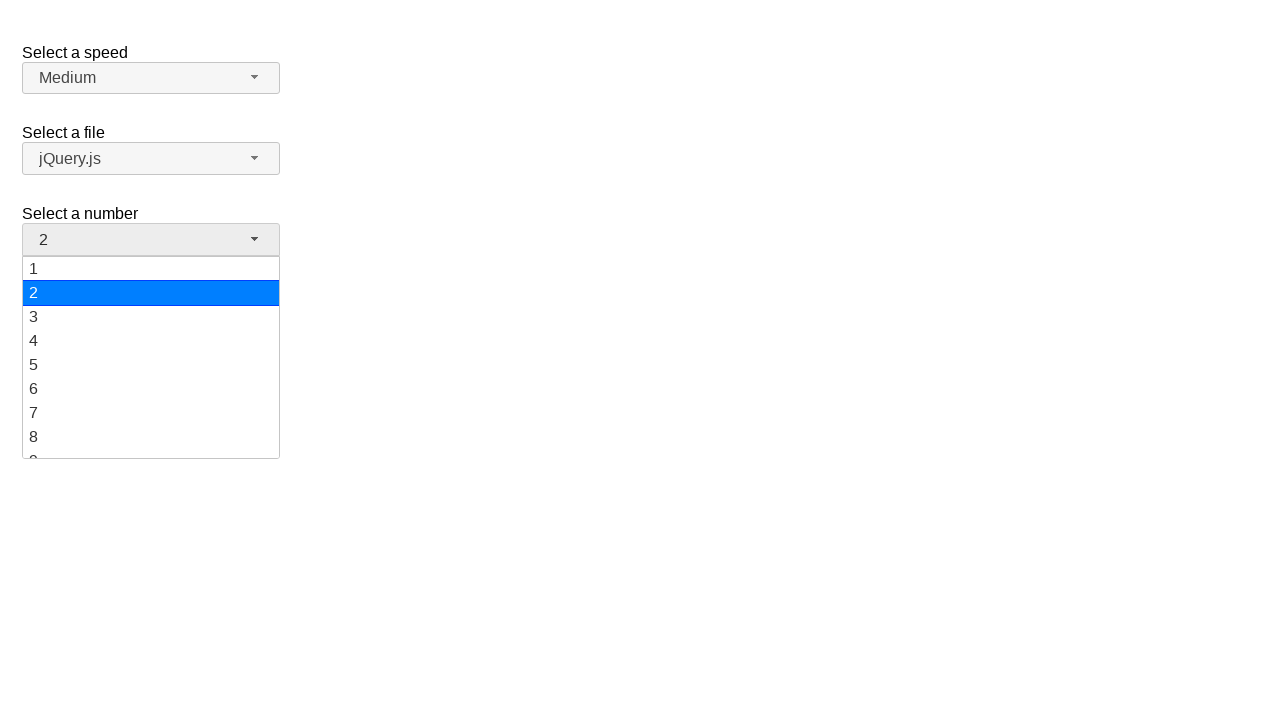

Number dropdown menu items loaded
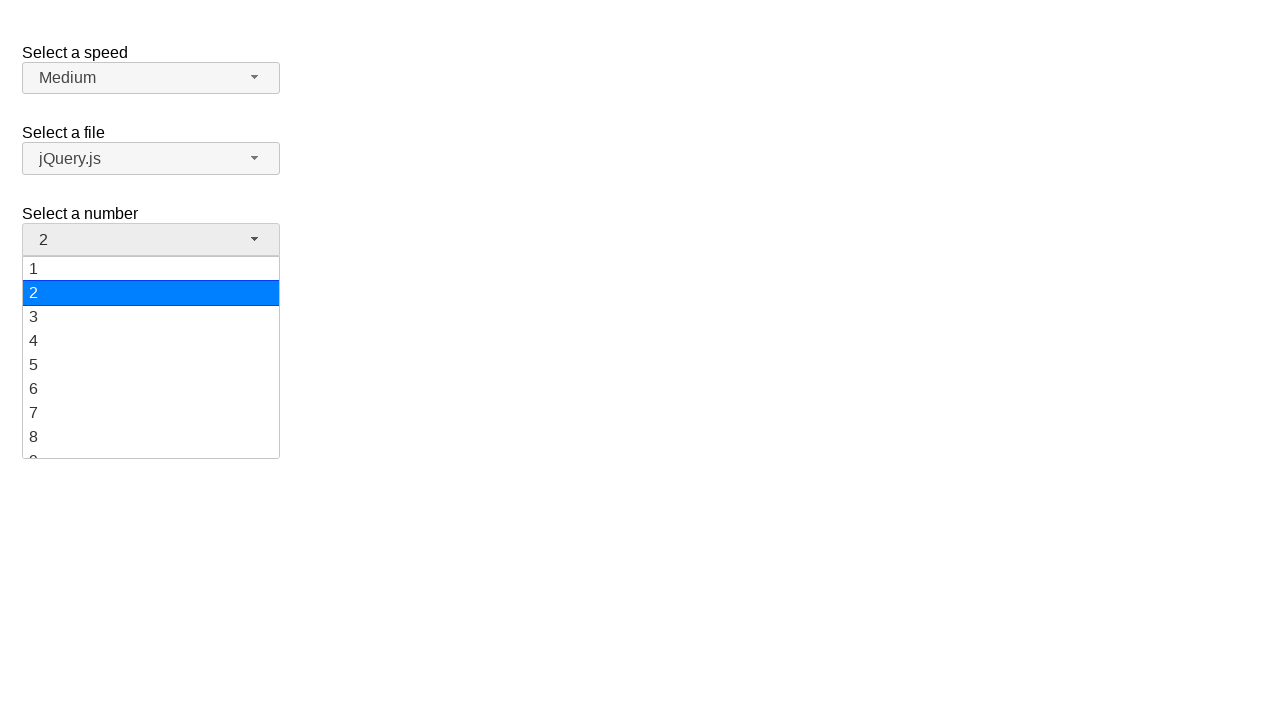

Selected option '5' from the dropdown menu at (151, 365) on ul#number-menu li.ui-menu-item div:has-text('5')
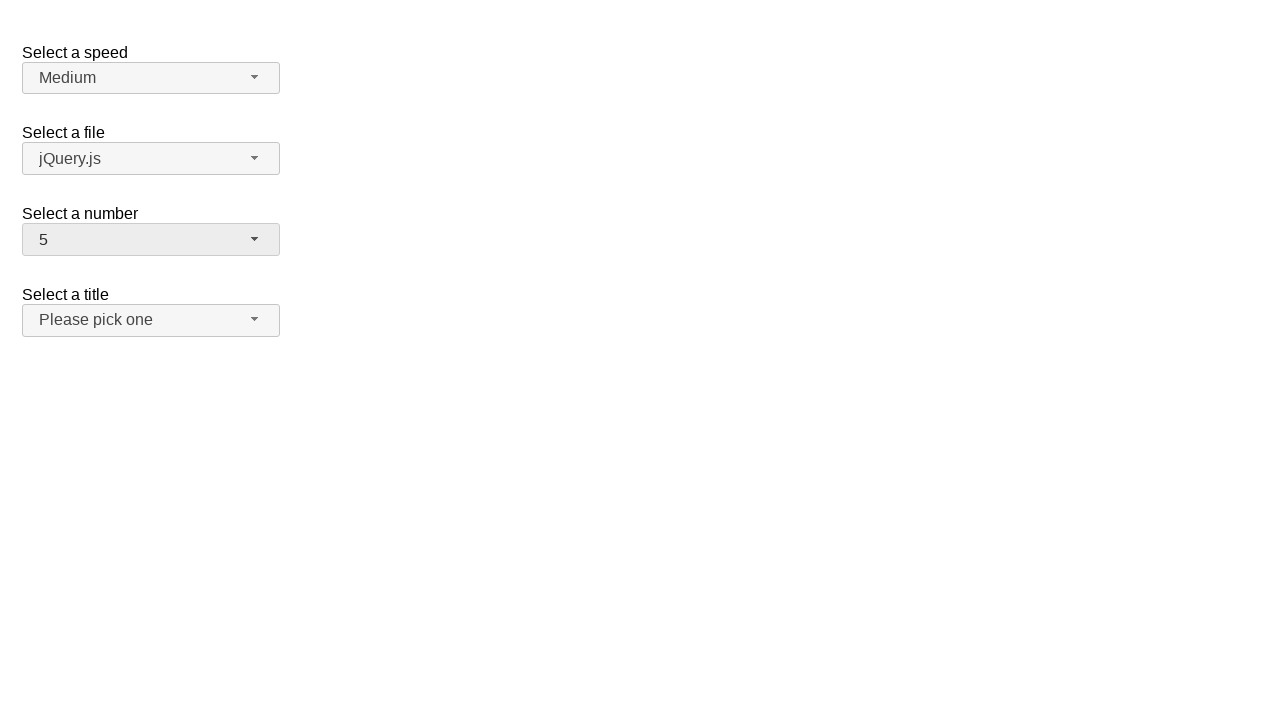

Verified '5' is displayed as selected value
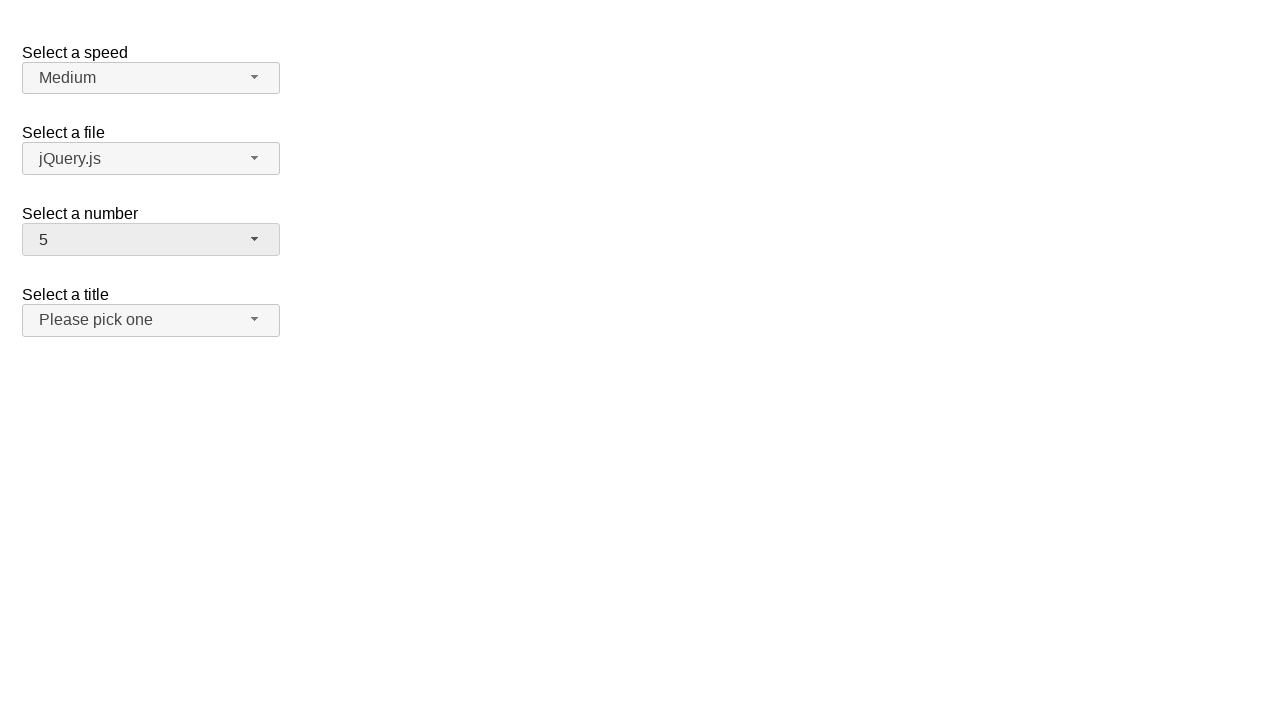

Clicked number dropdown button to open menu again at (151, 240) on span#number-button
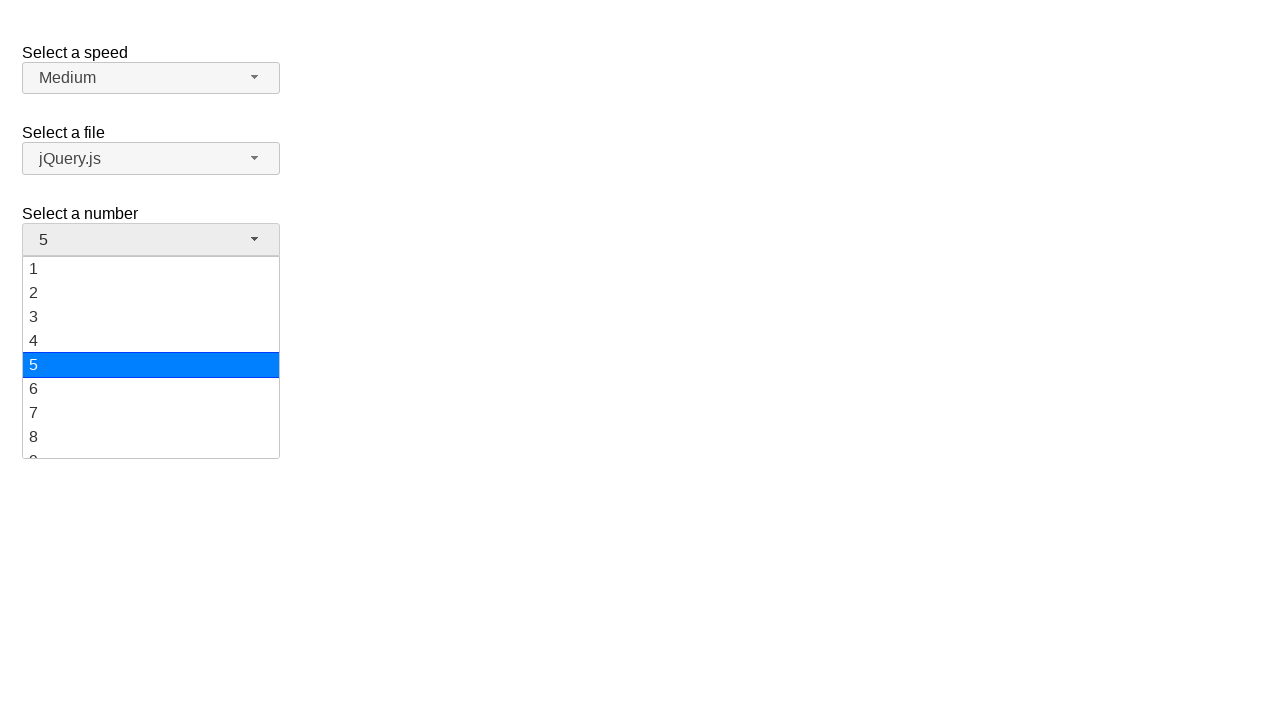

Number dropdown menu items loaded
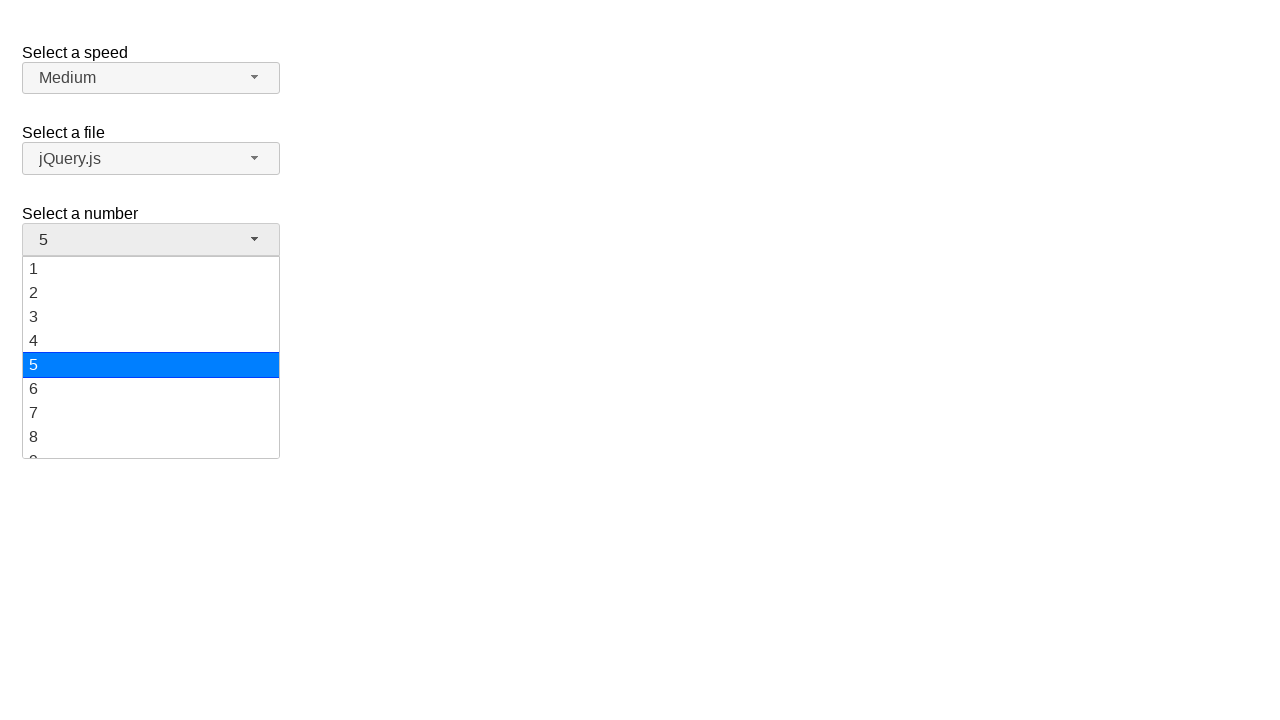

Selected option '19' from the dropdown menu at (151, 445) on ul#number-menu li.ui-menu-item div:has-text('19')
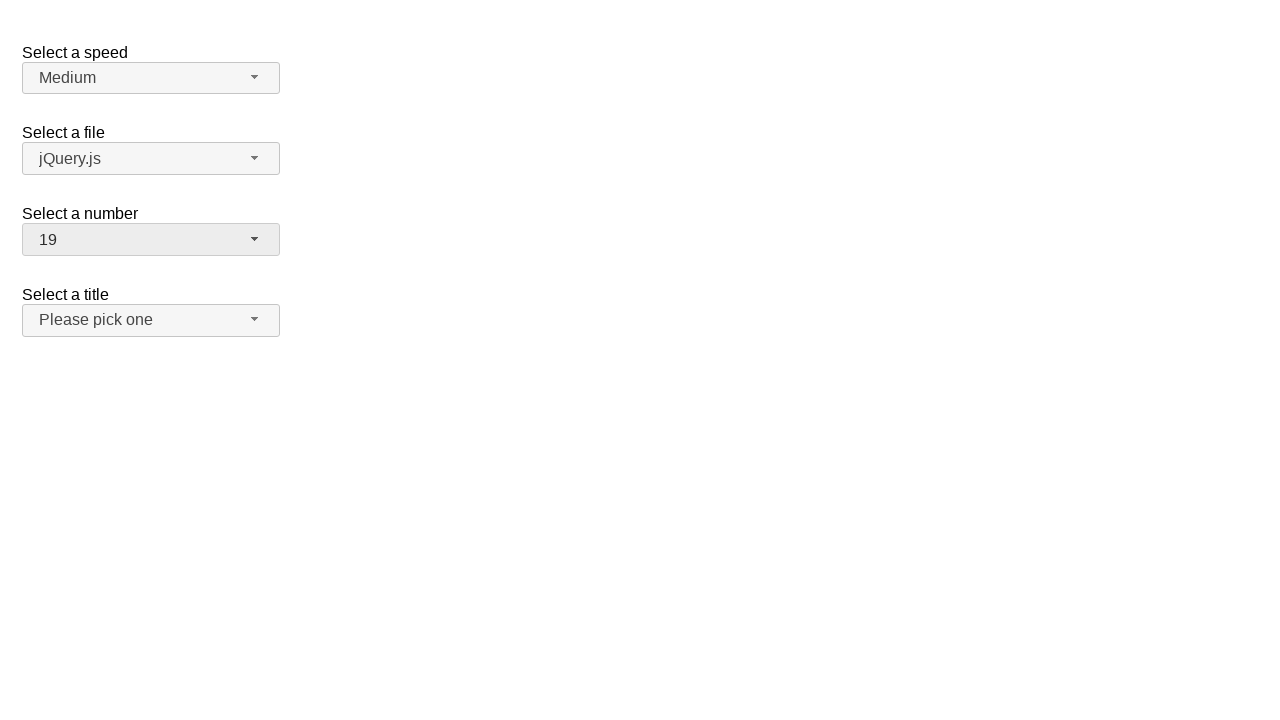

Verified '19' is displayed as selected value
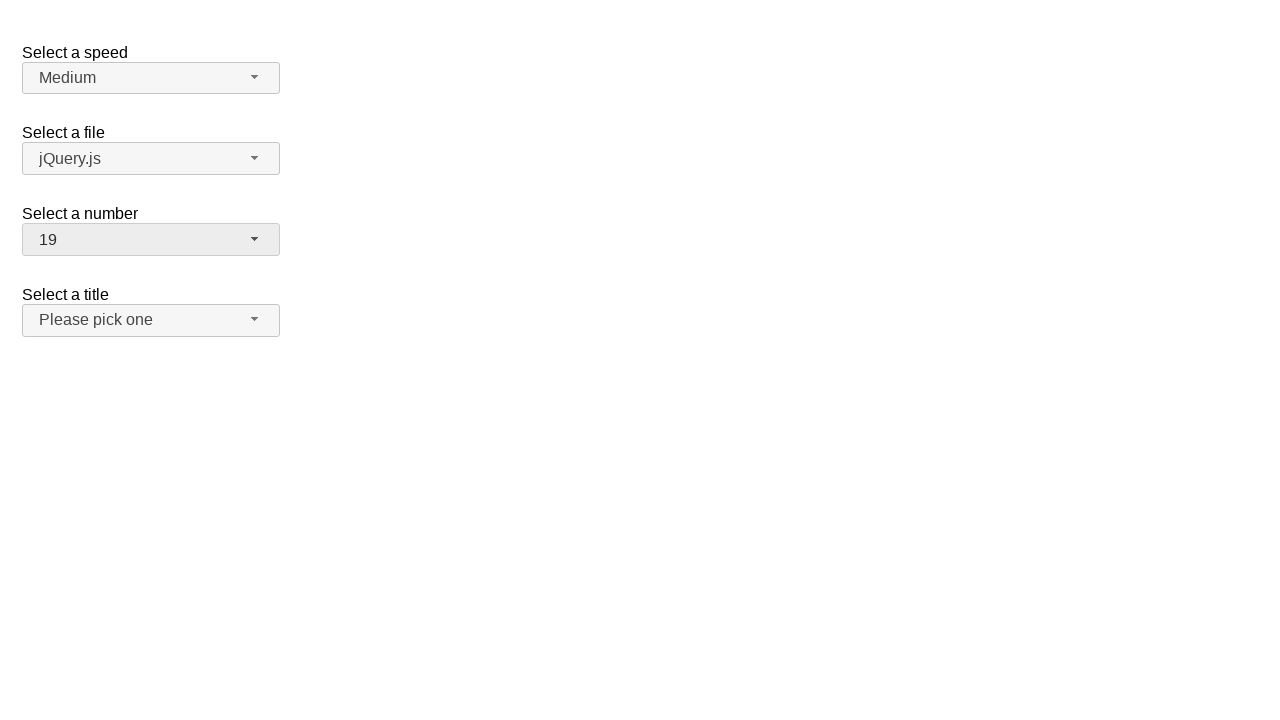

Clicked number dropdown button to open menu again at (151, 240) on span#number-button
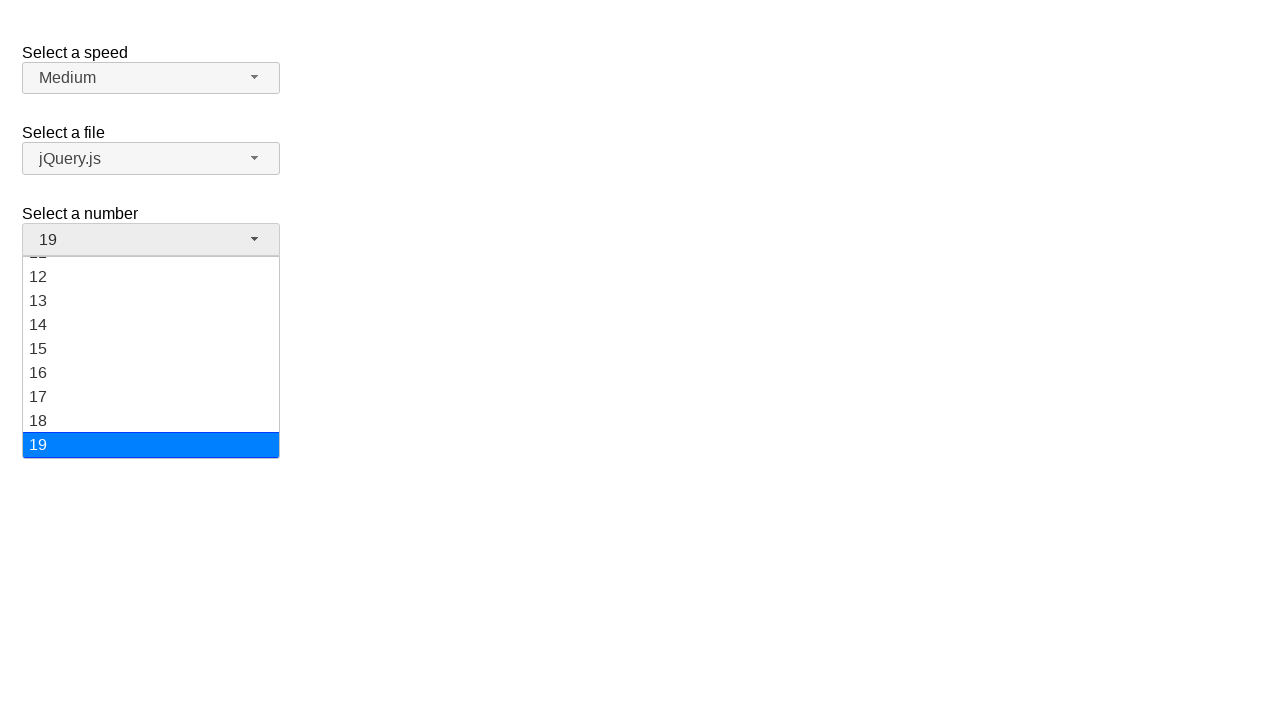

Number dropdown menu items loaded
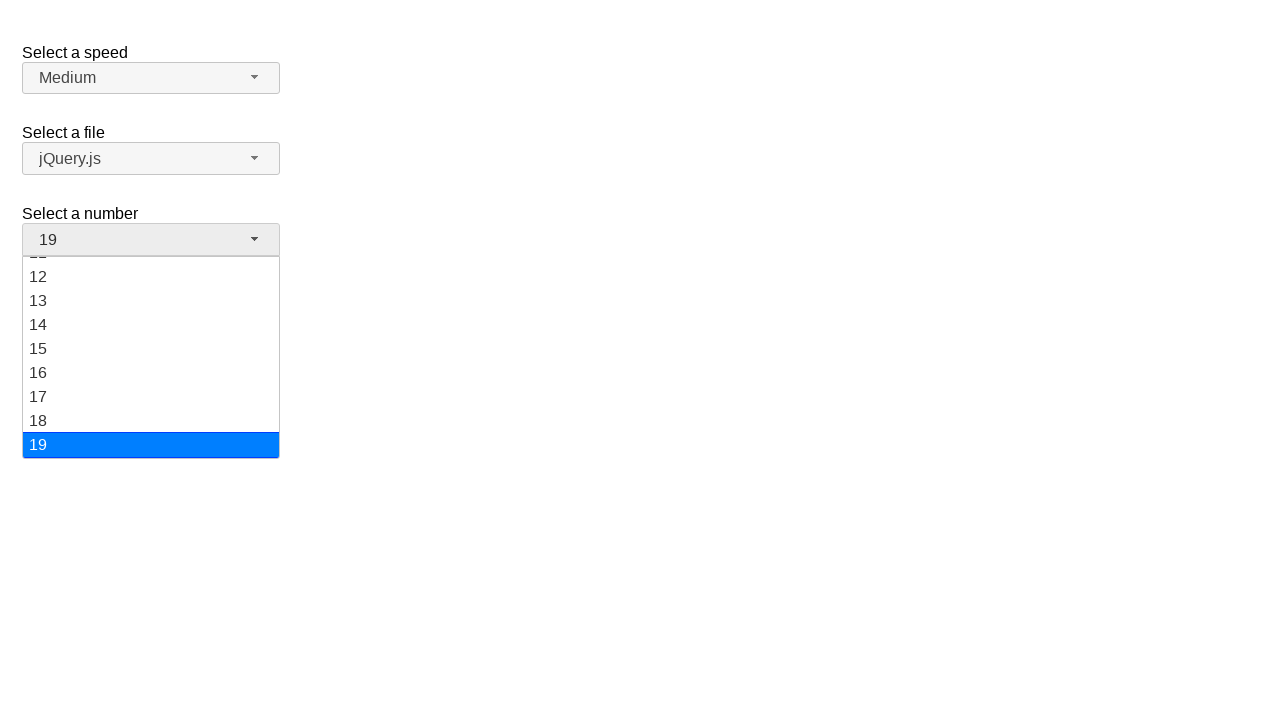

Selected option '3' from the dropdown menu at (151, 317) on ul#number-menu li.ui-menu-item div:has-text('3')
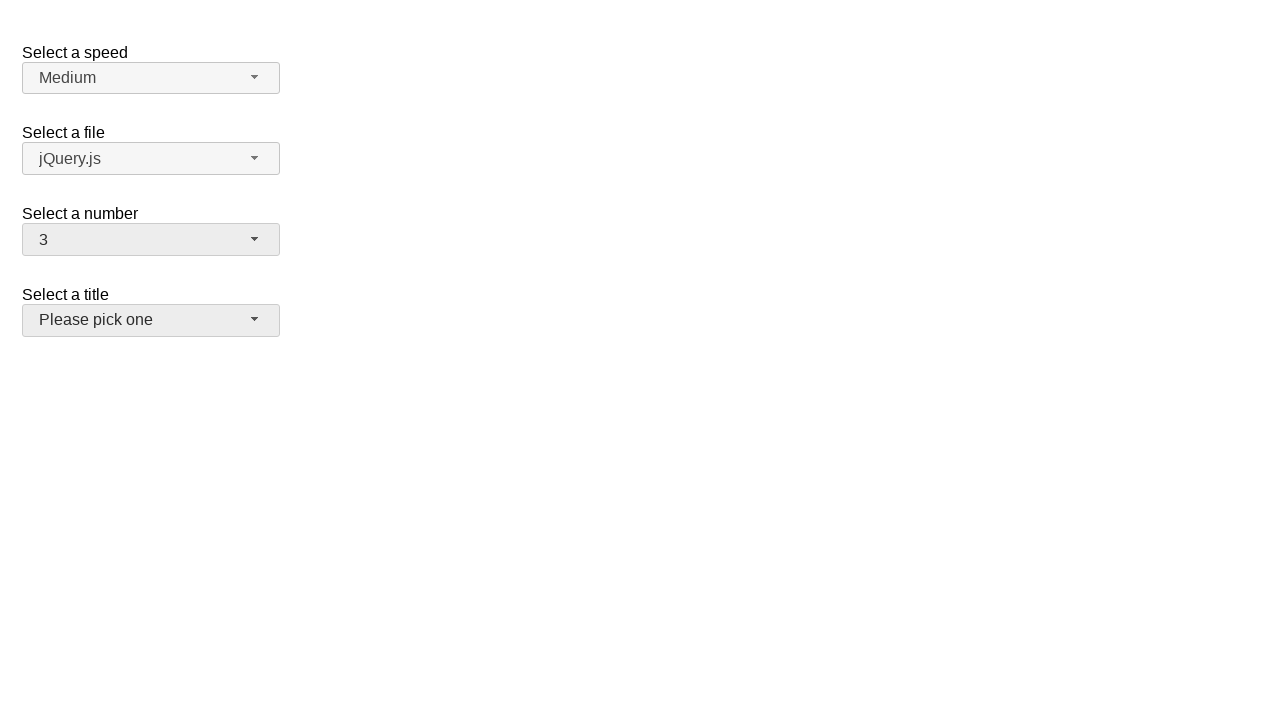

Verified '3' is displayed as selected value
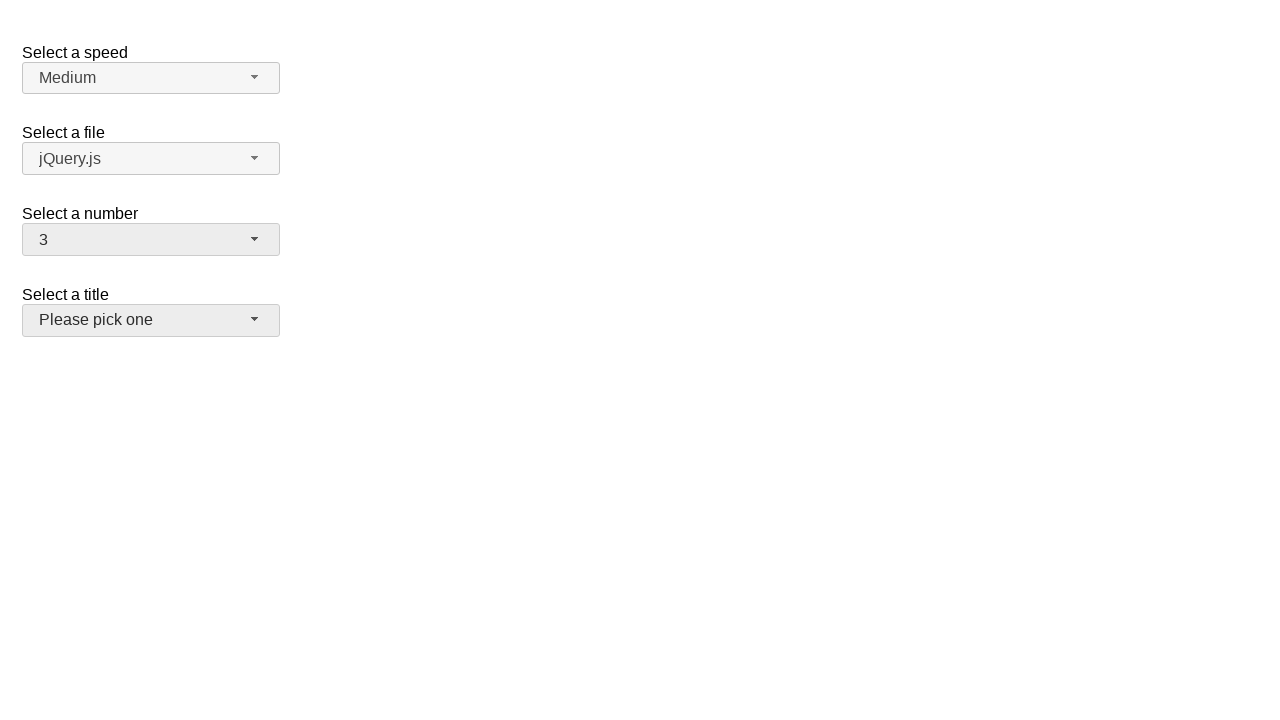

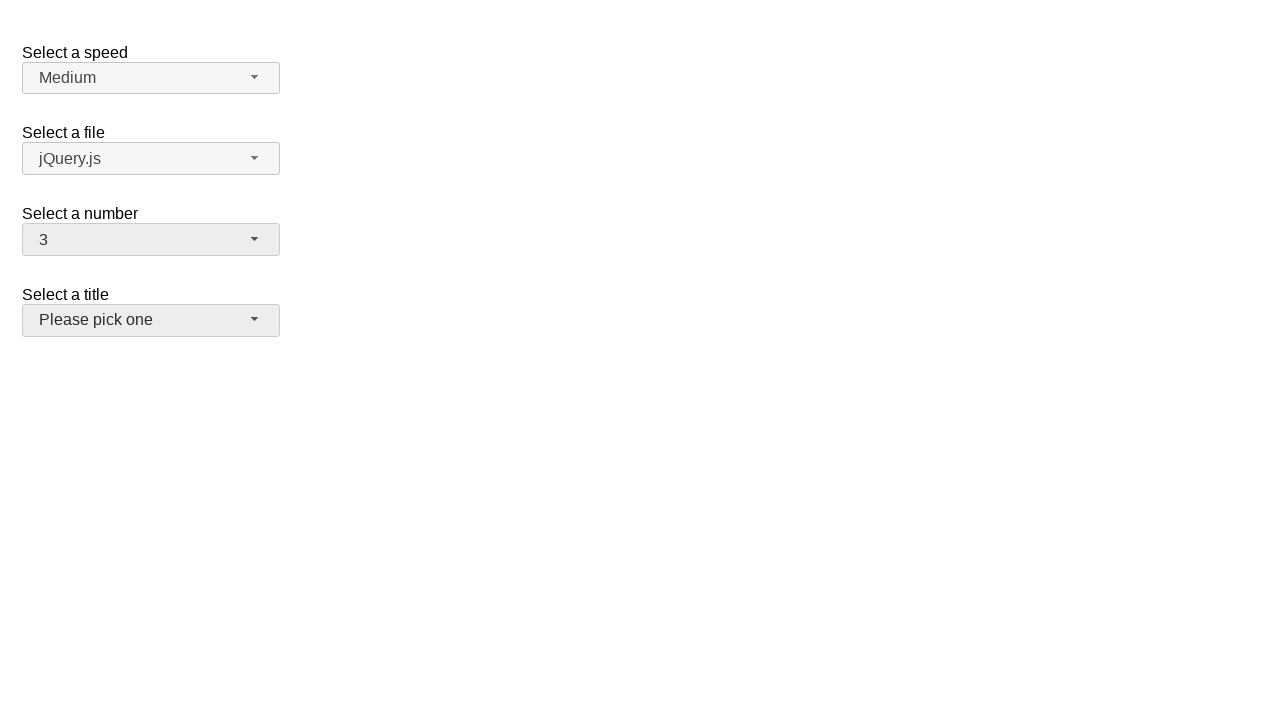